Tests file download functionality by clicking download button and handling the download

Starting URL: https://demo.automationtesting.in/FileDownload.html

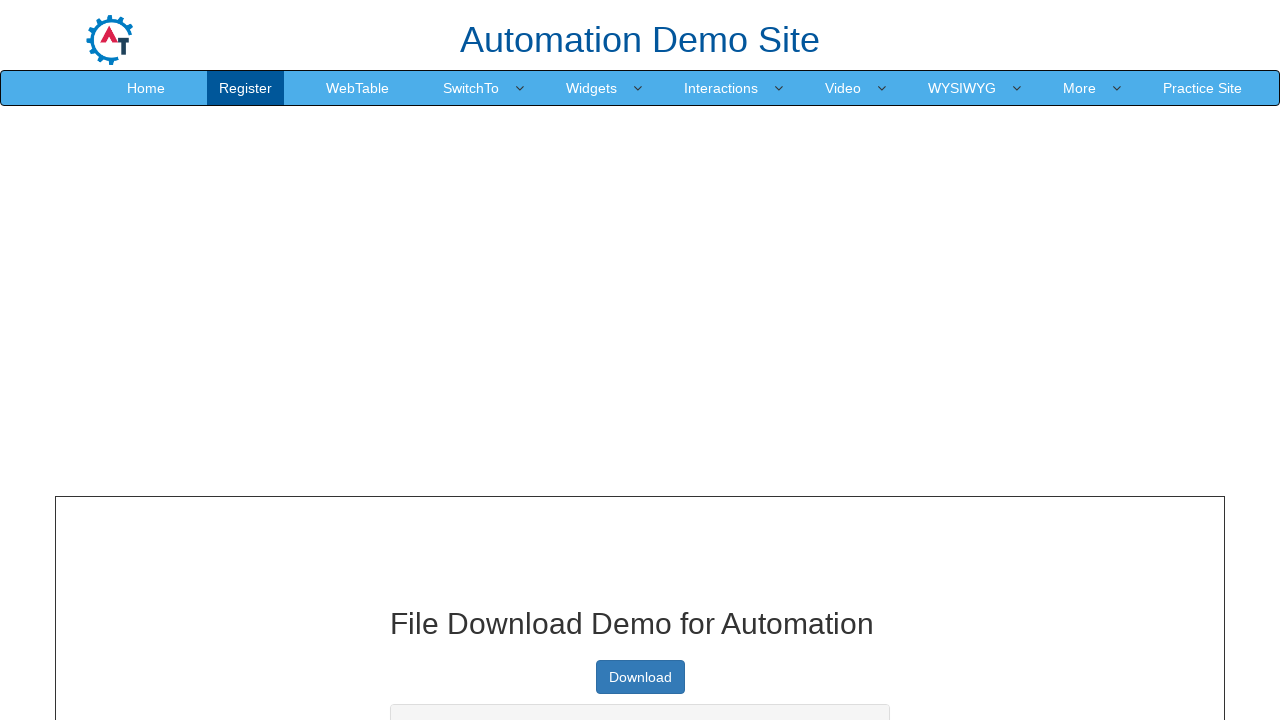

Clicked download button and initiated file download at (640, 677) on a.btn.btn-primary
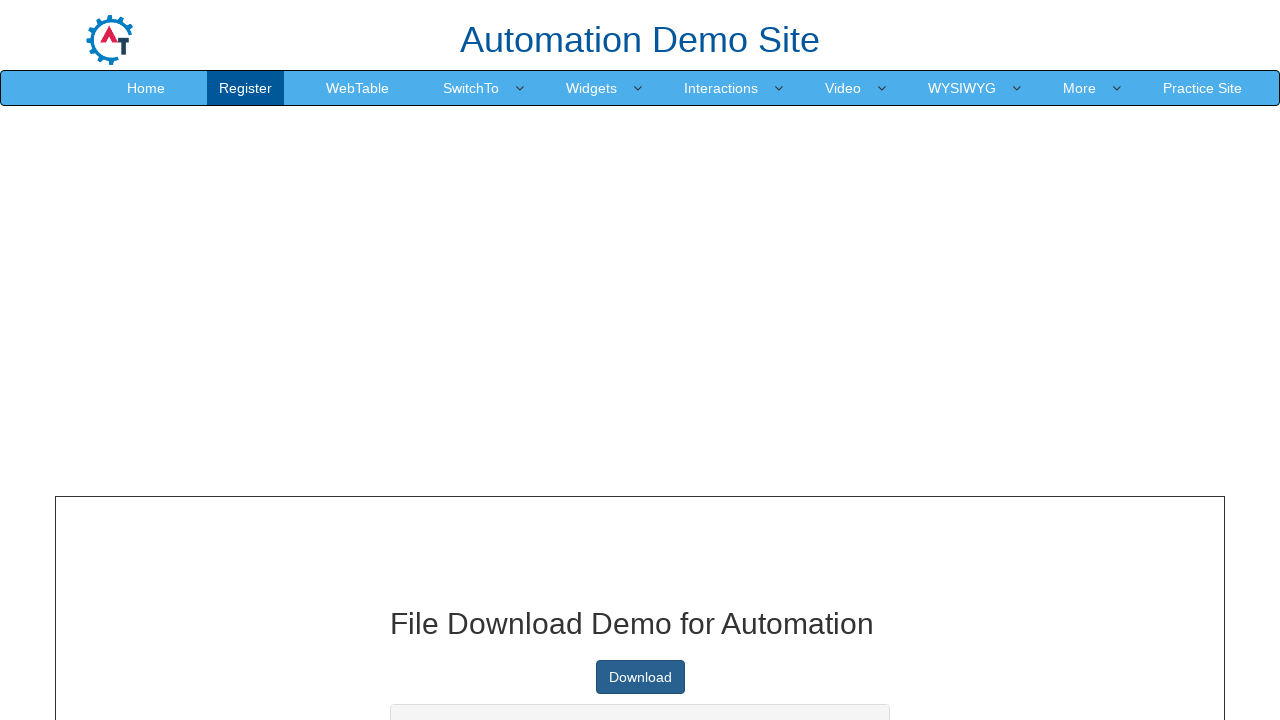

File download completed and download object obtained
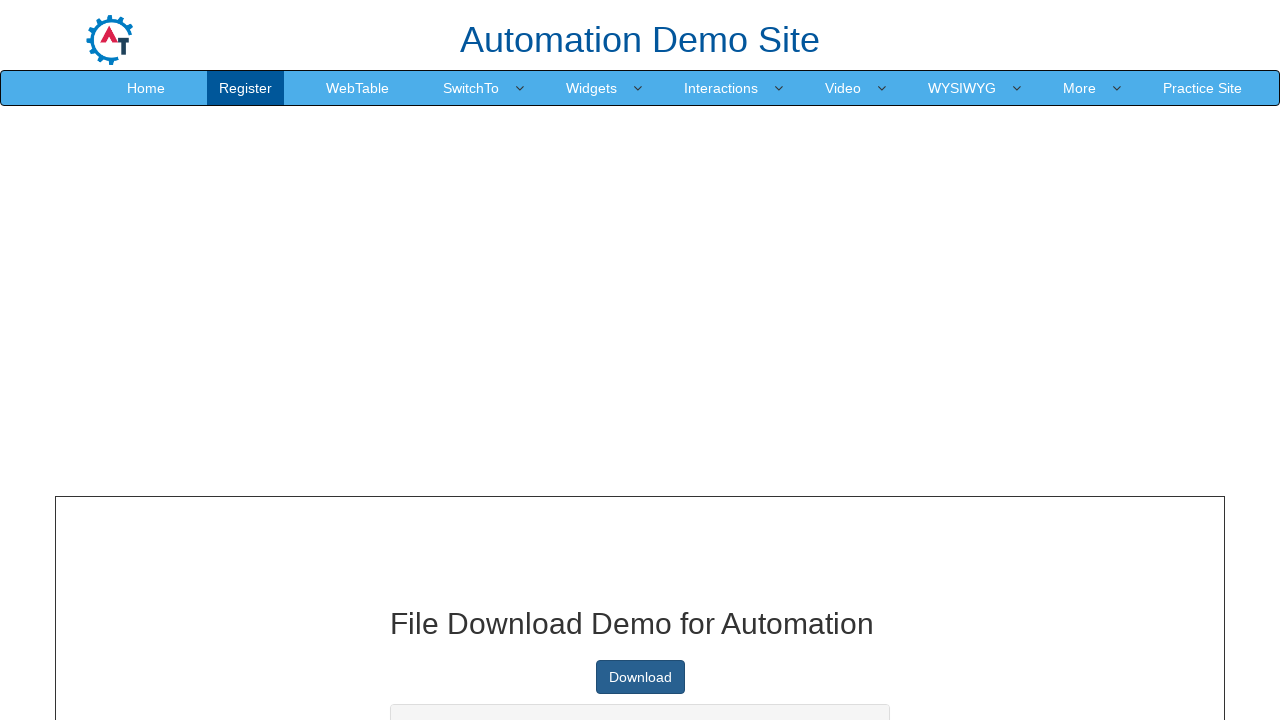

Retrieved download URL: https://raw.githubusercontent.com/KrishnaSakinala/AutomationTesting/master/samplefile.pdf
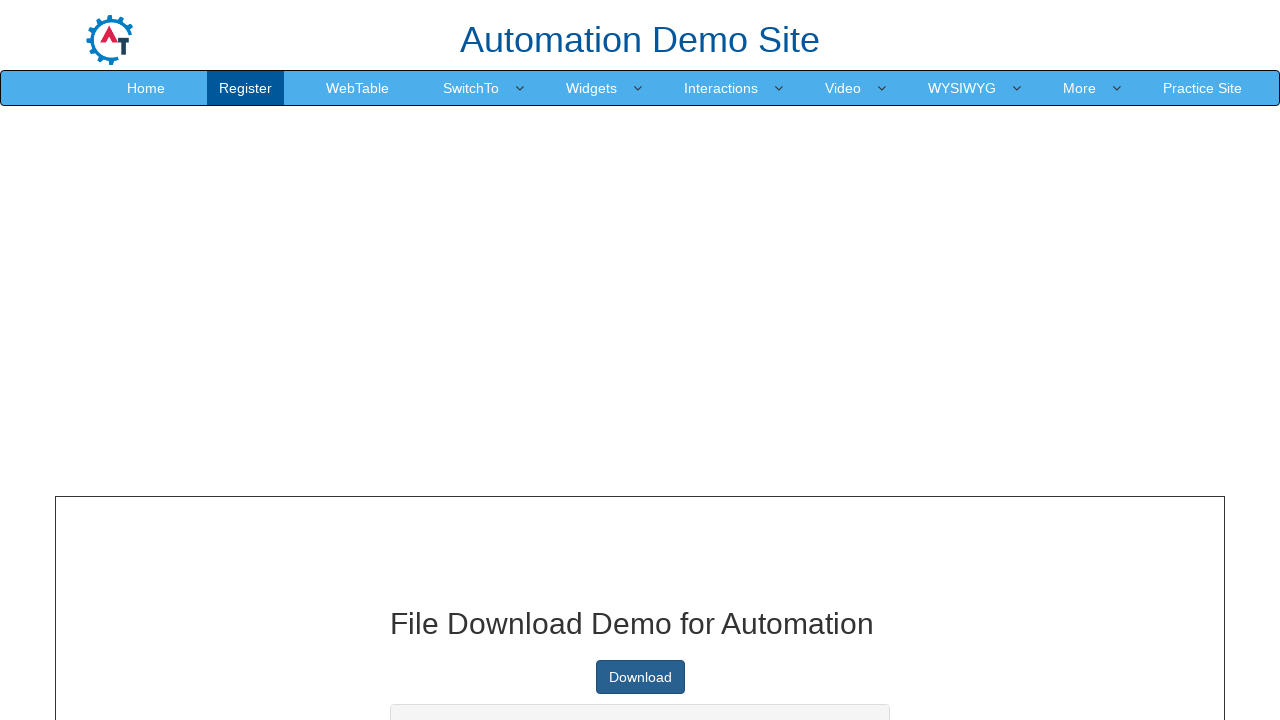

Retrieved page title: File input - Multi select
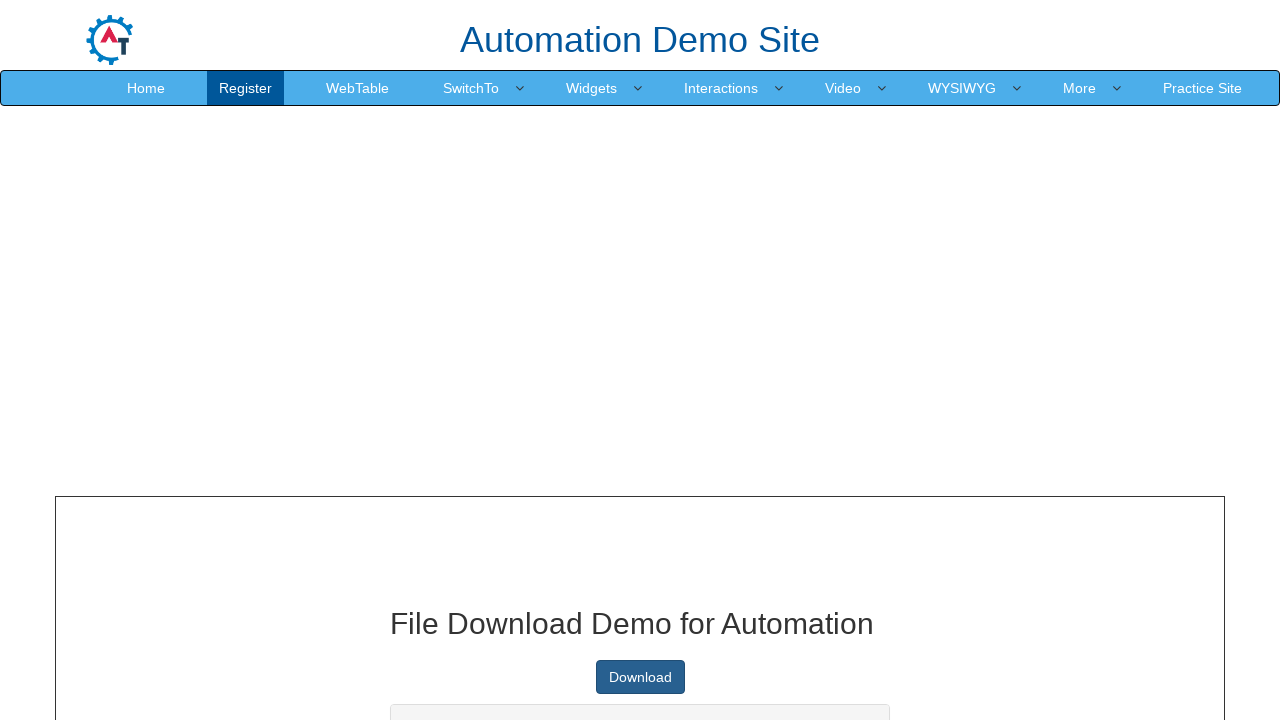

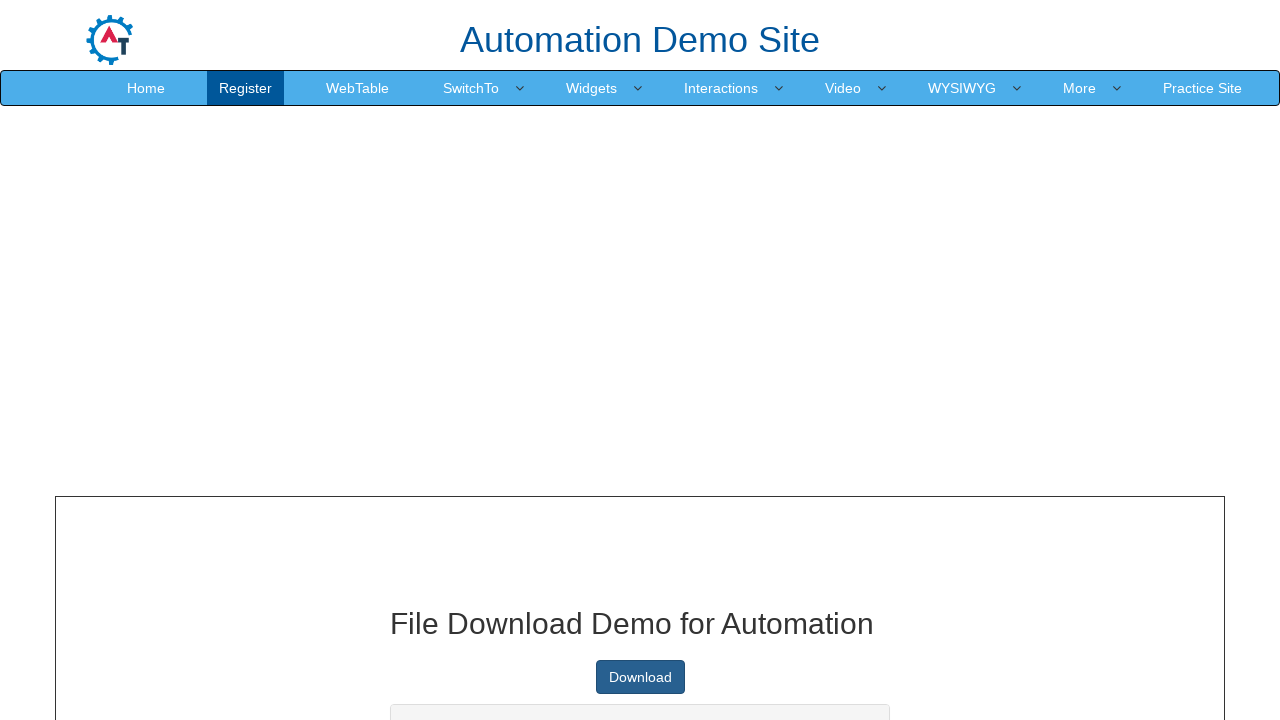